Tests the text box form on DemoQA by filling in username, email, current address, and permanent address fields

Starting URL: https://demoqa.com/text-box

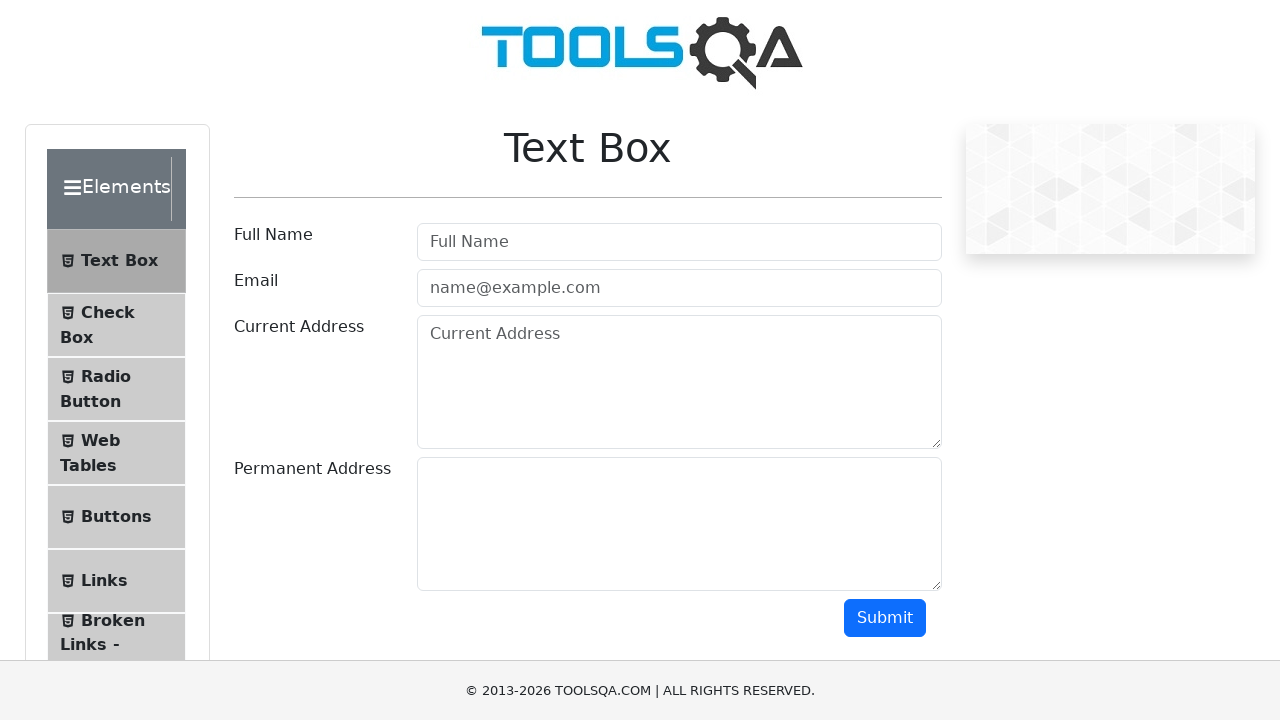

Filled username field with 'John' on #userName
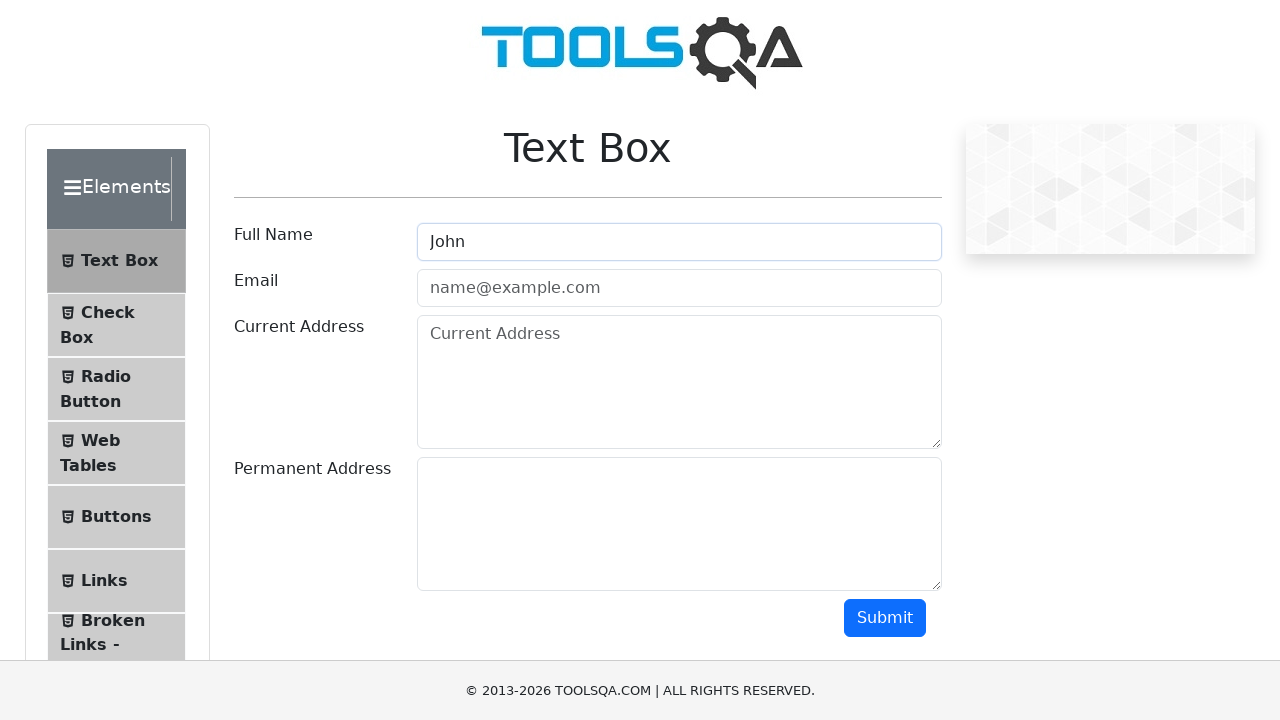

Filled email field with 'John@gmail.com' on #userEmail
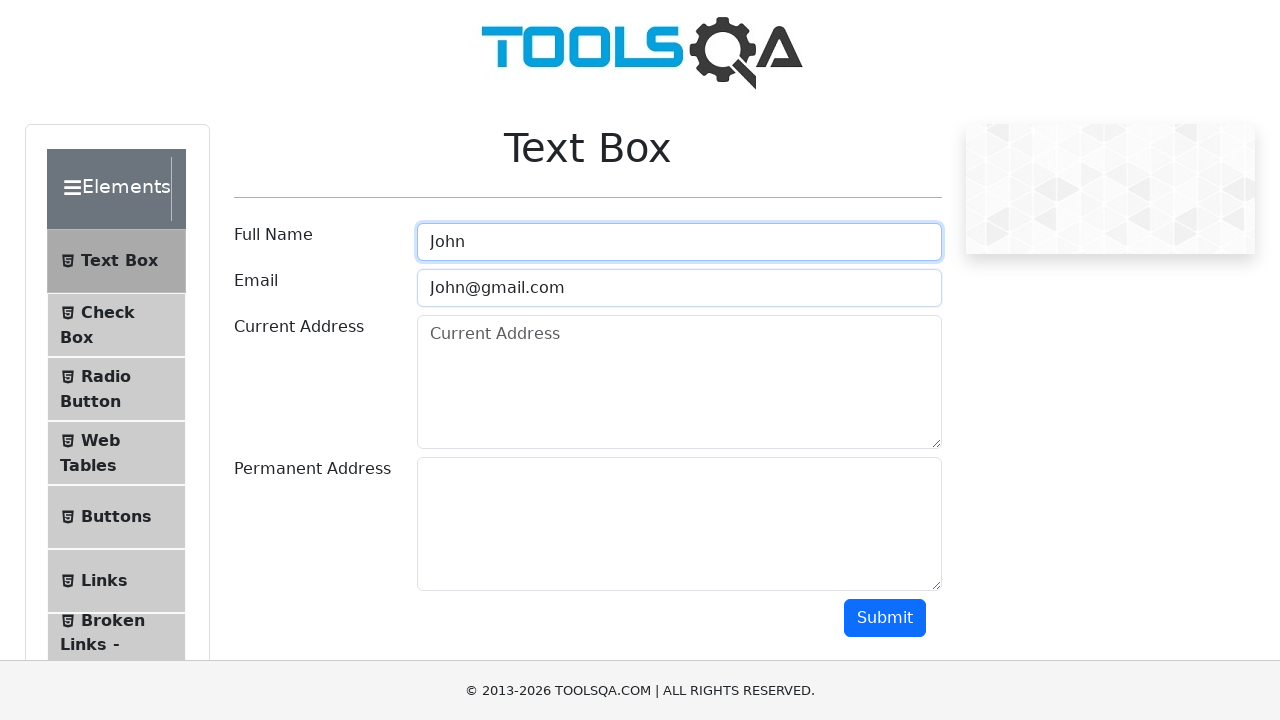

Filled current address field with 'WallStreet 555' on #currentAddress
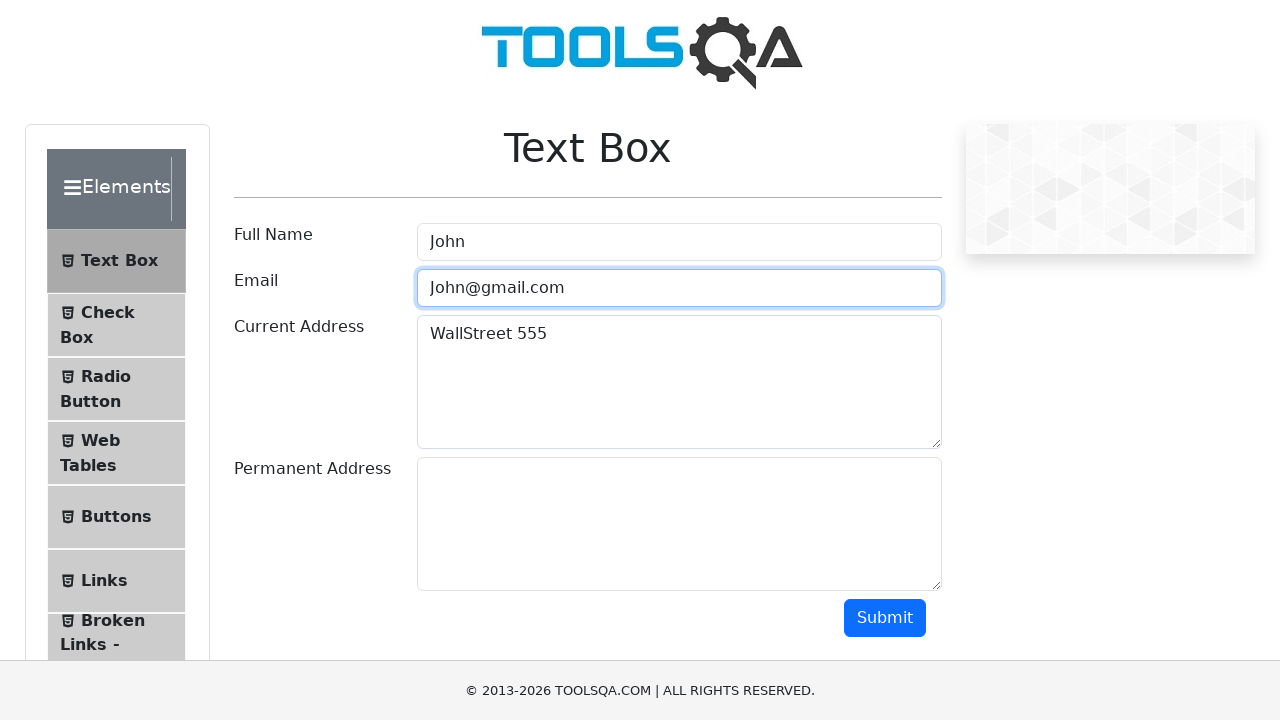

Filled permanent address field with 'Sovet 123' on #permanentAddress
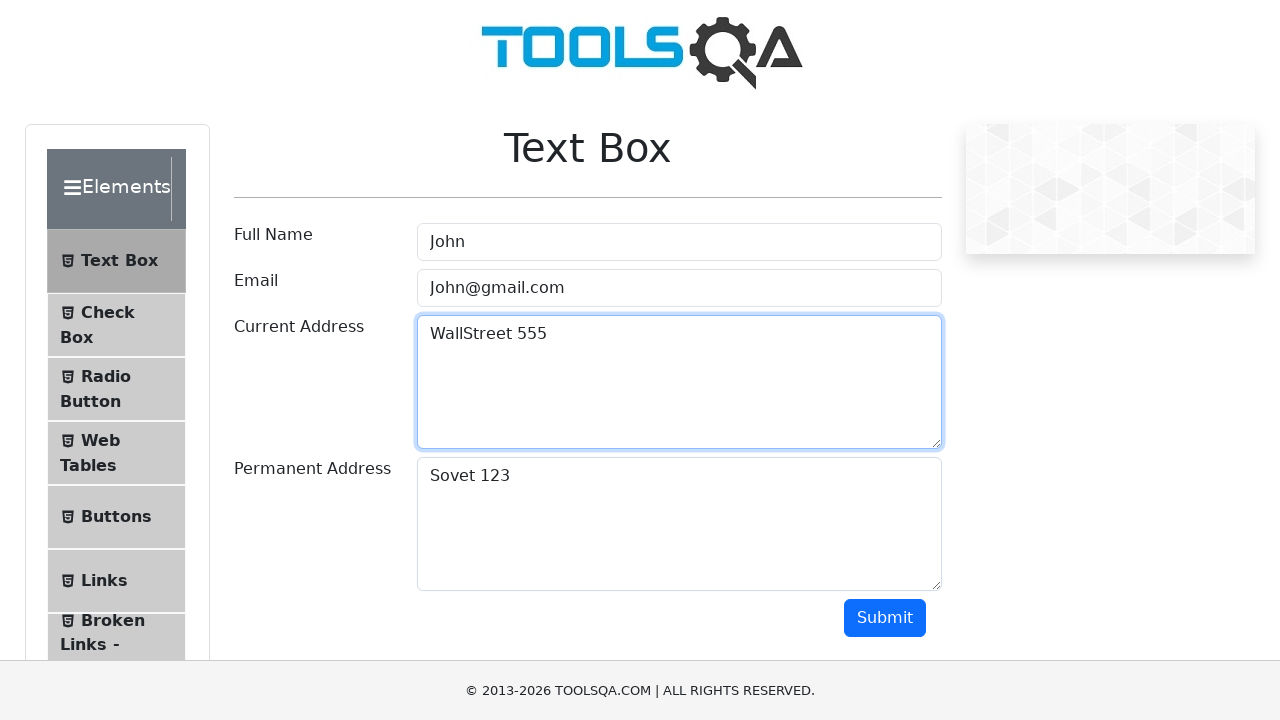

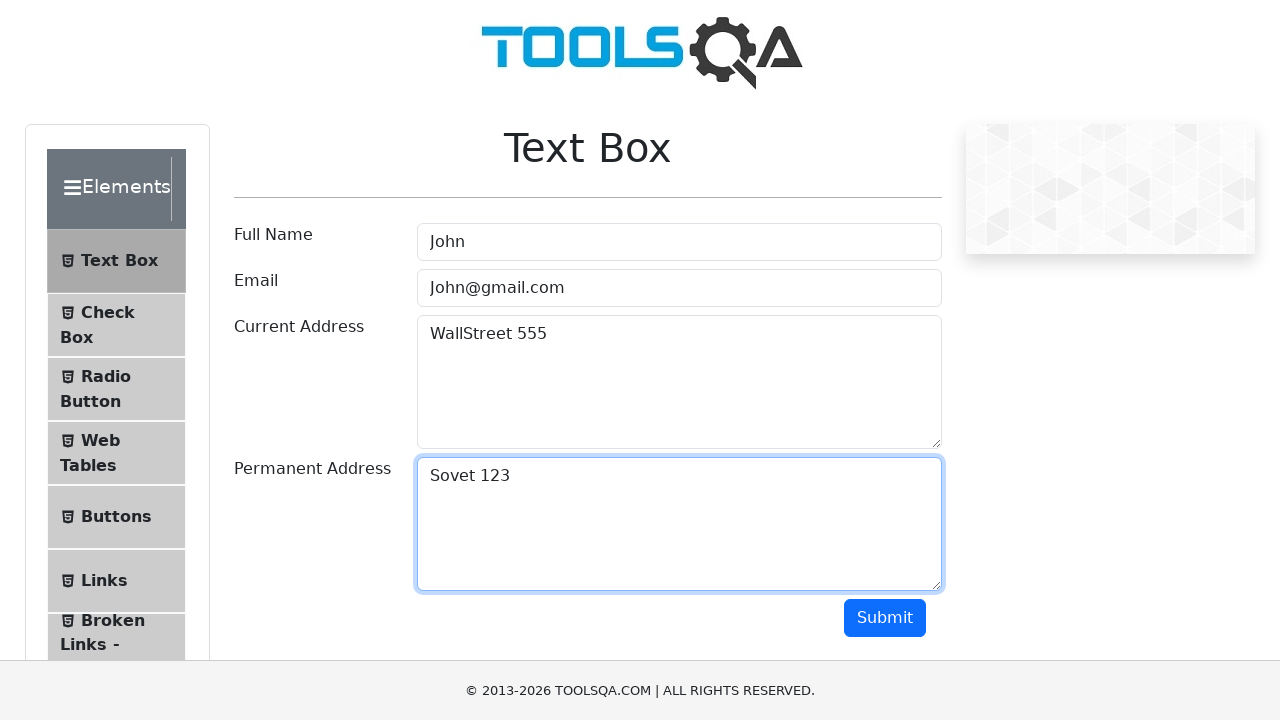